Tests drag and drop functionality by dragging an element from a source location and dropping it onto a target droppable area on a demo page.

Starting URL: https://qavbox.github.io/demo/dragndrop/

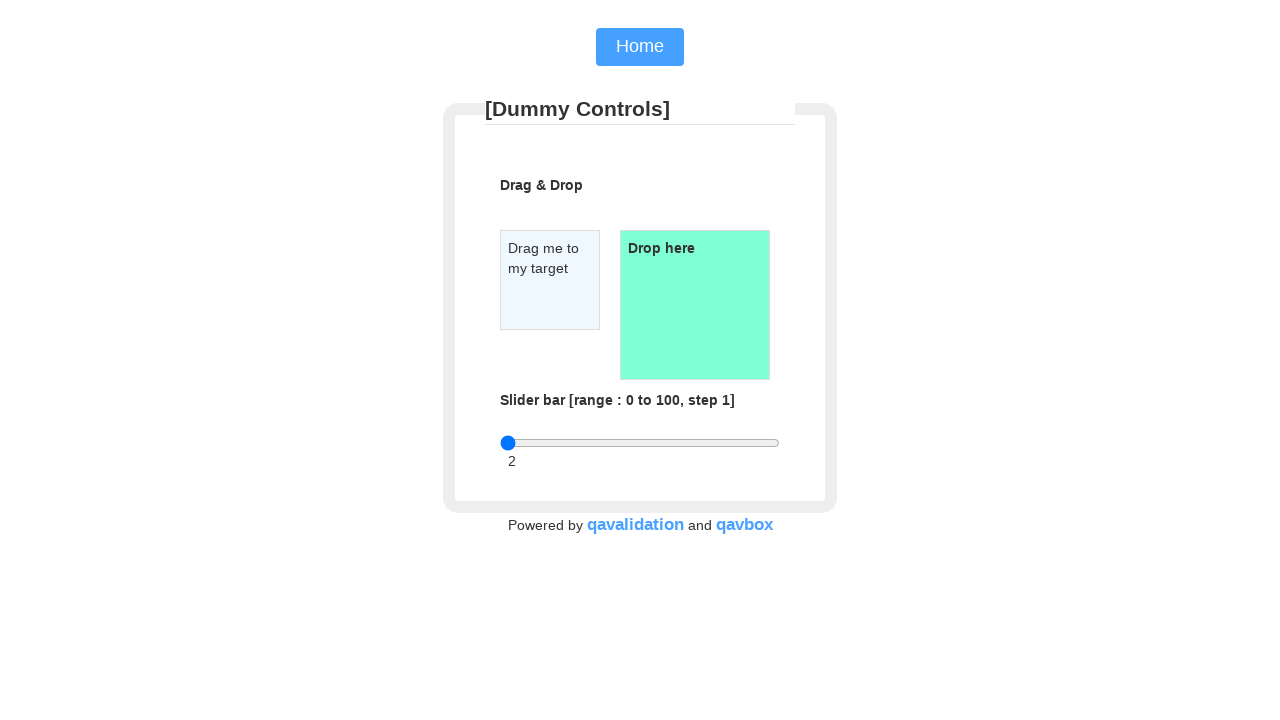

Waited for draggable element to be visible
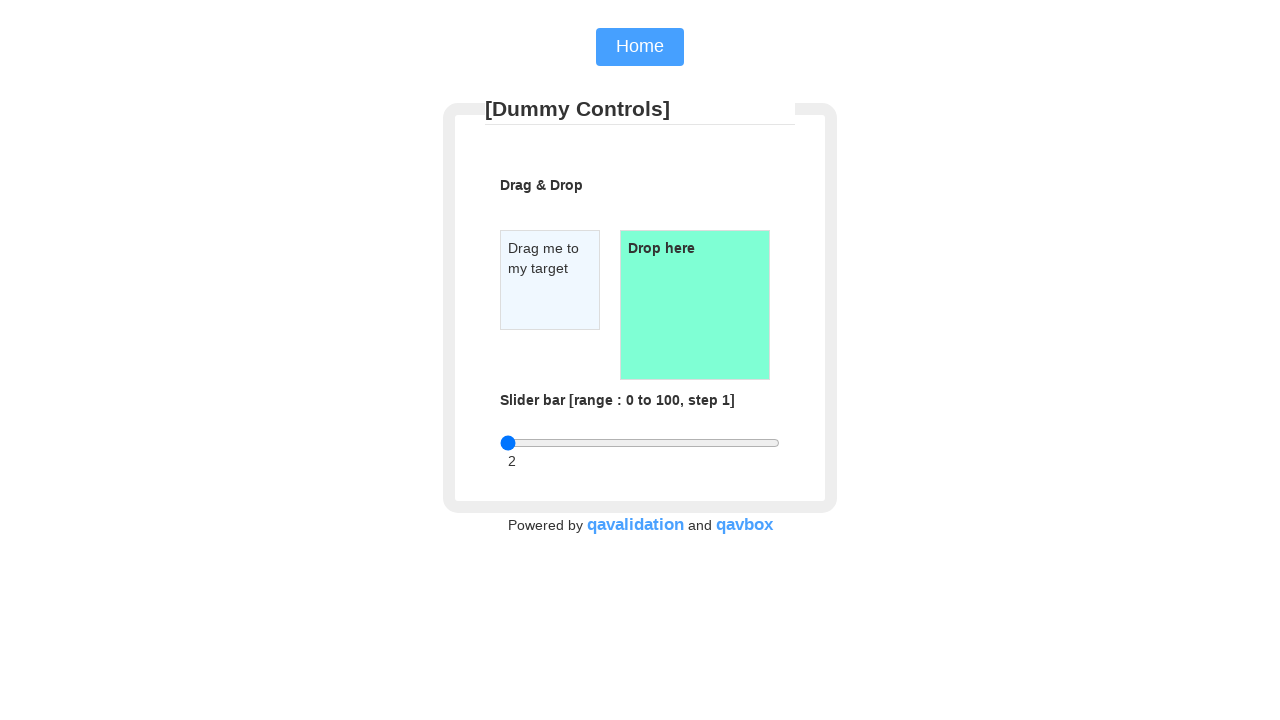

Waited for droppable element to be visible
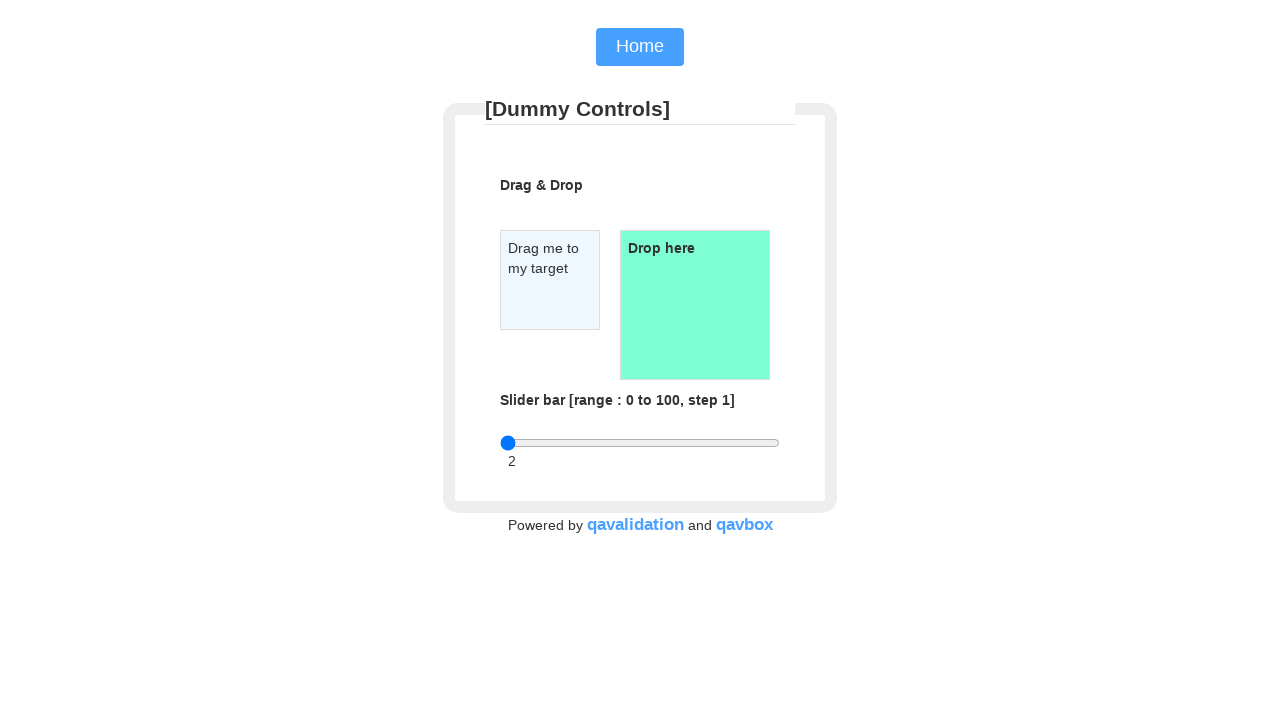

Dragged element from source location and dropped it onto target droppable area at (695, 305)
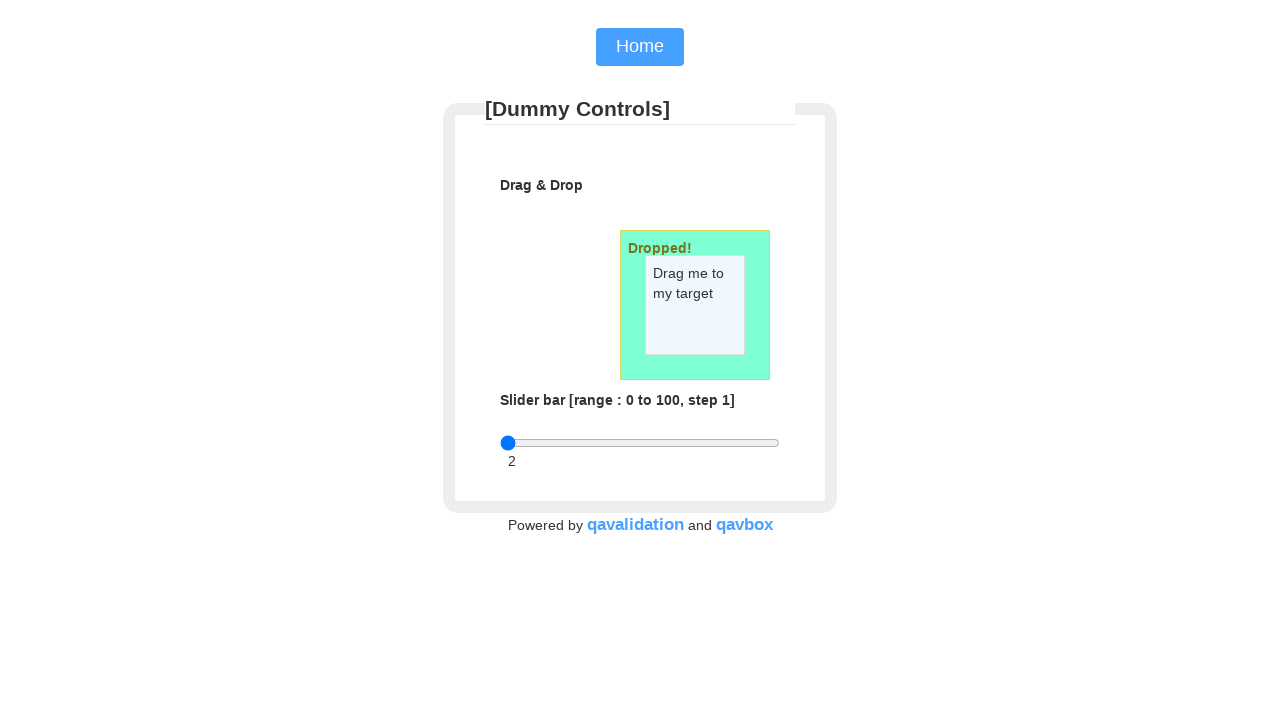

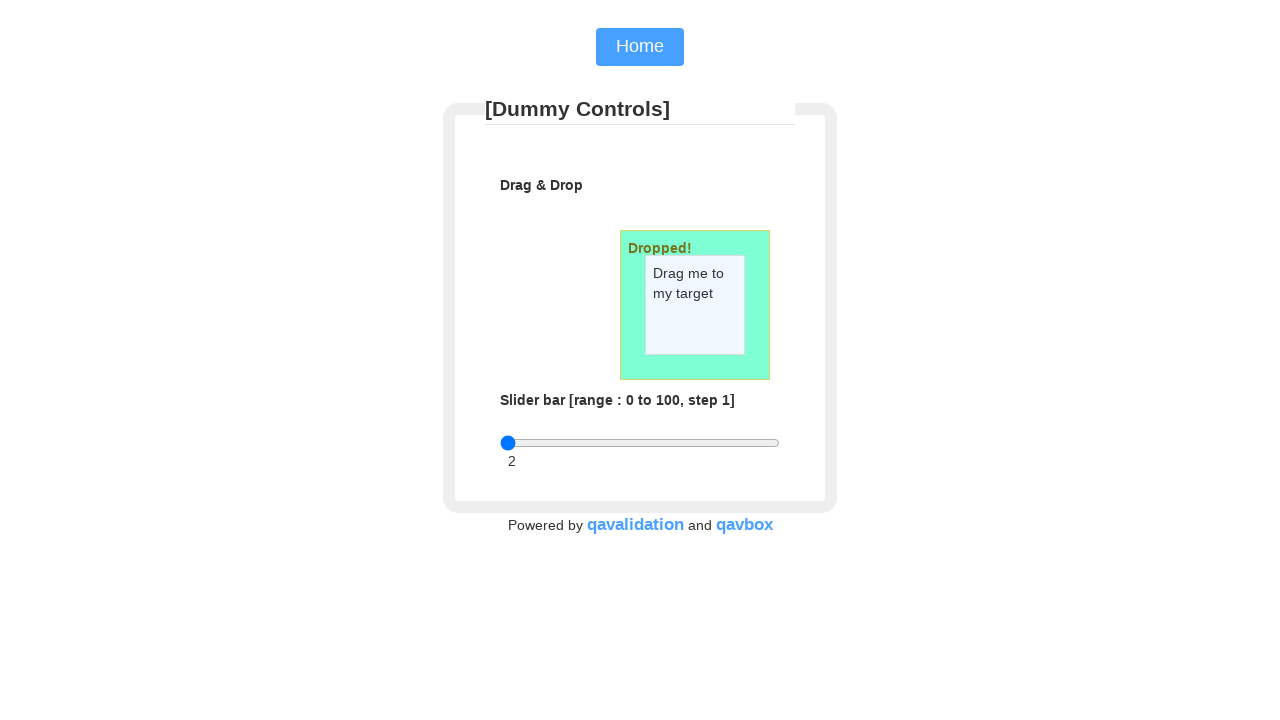